Tests dynamic dropdown functionality on a flight booking practice page by selecting Bangalore as the origin station and Chennai as the destination station from cascading dropdowns.

Starting URL: https://rahulshettyacademy.com/dropdownsPractise/

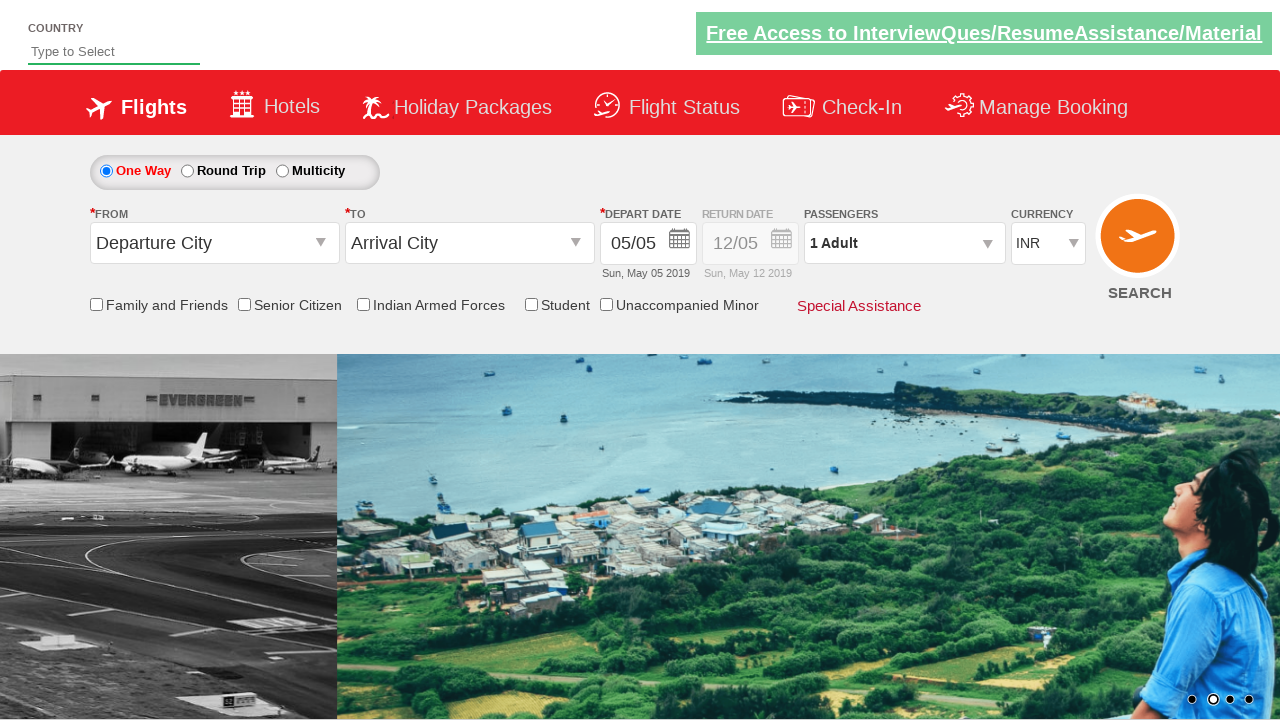

Clicked on the origin station dropdown at (214, 243) on #ctl00_mainContent_ddl_originStation1_CTXT
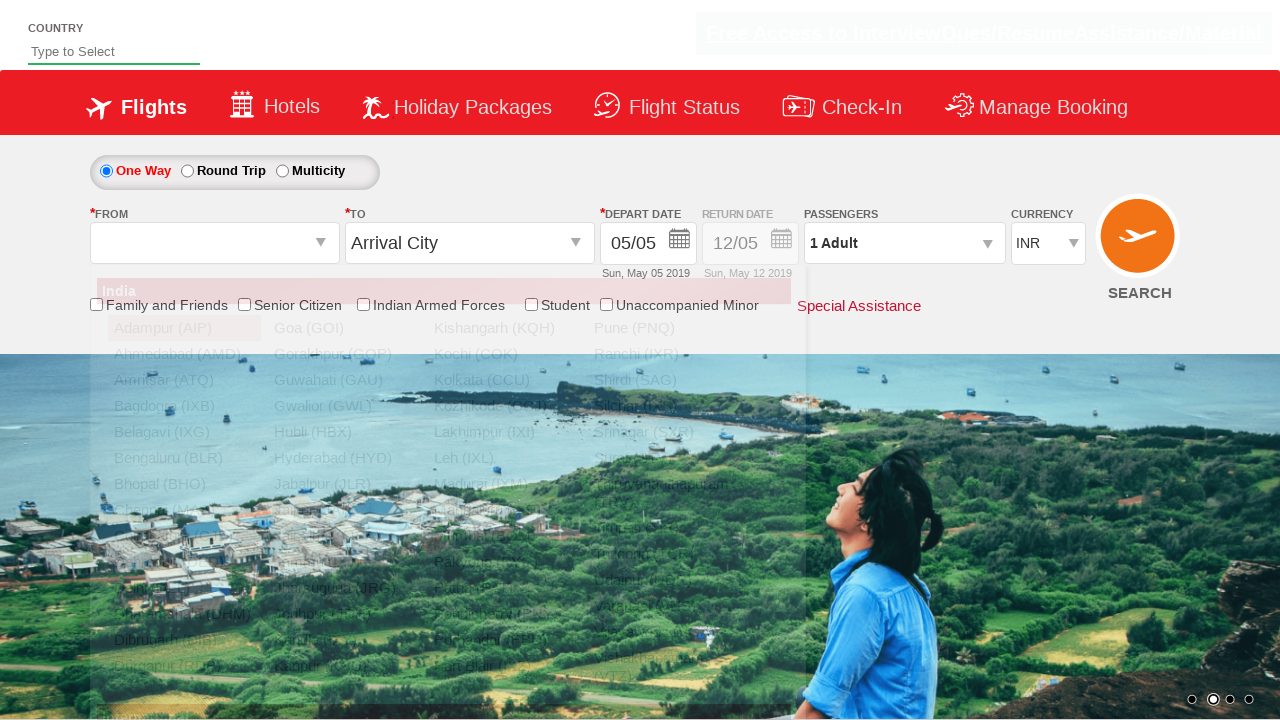

Selected Bangalore (BLR) as the origin station at (184, 458) on a[value='BLR']
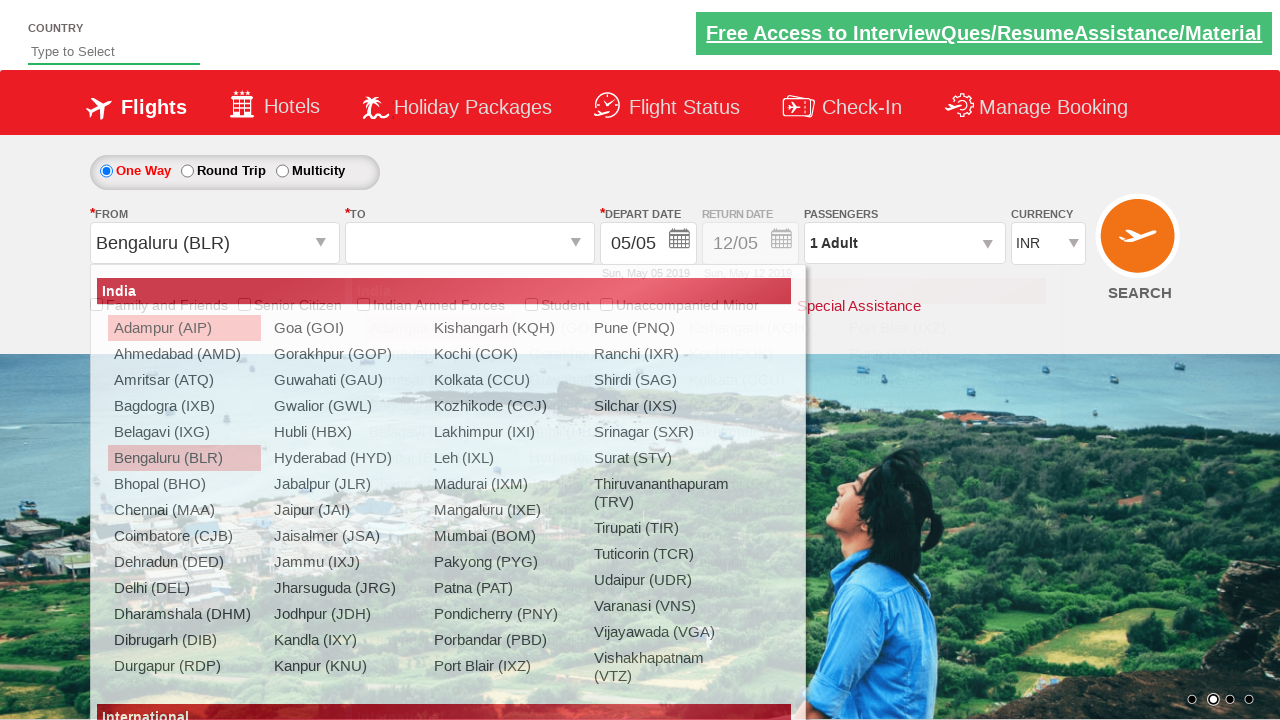

Waited 2 seconds for destination dropdown to be ready
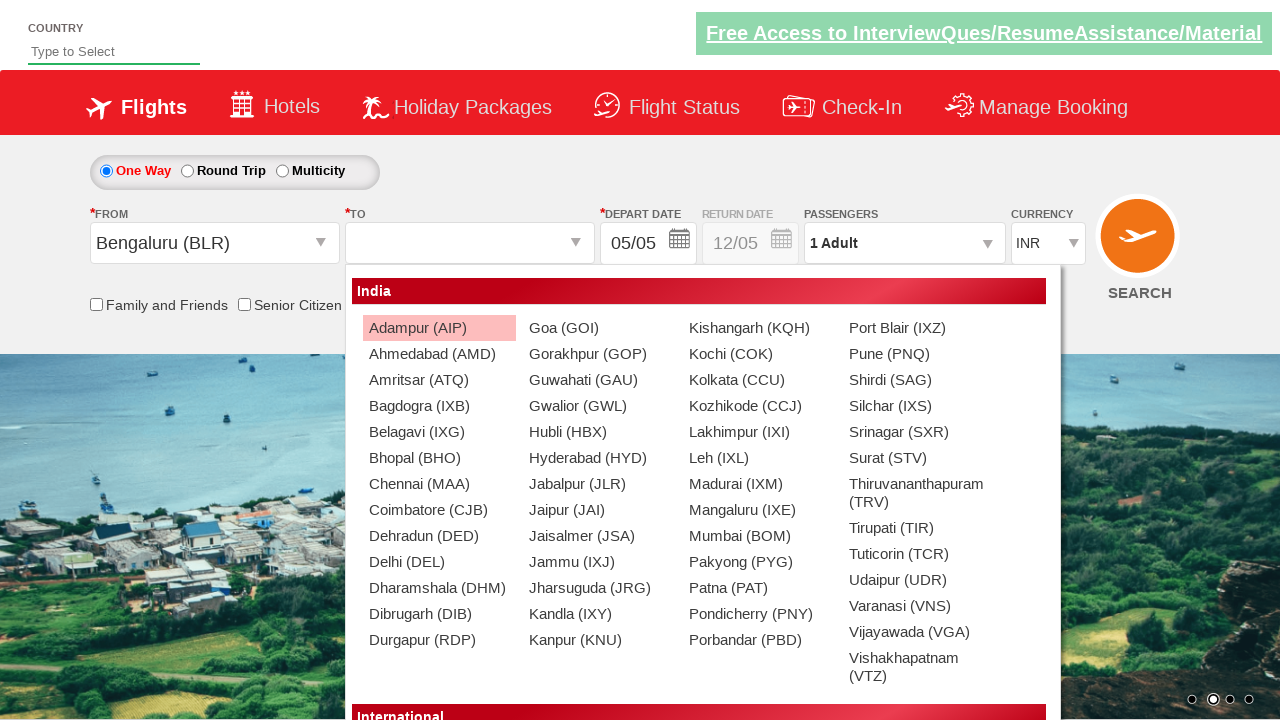

Selected Chennai (MAA) as the destination station at (439, 484) on #ctl00_mainContent_ddl_destinationStation1_CTNR a[value='MAA']
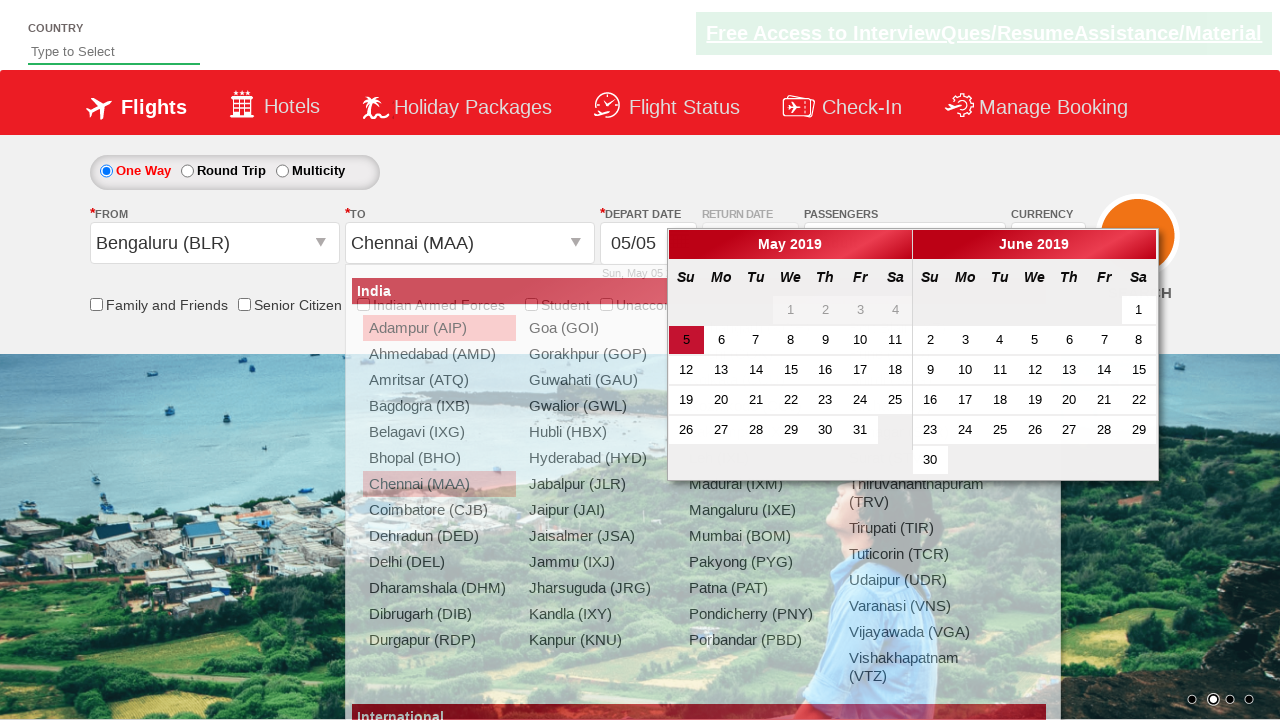

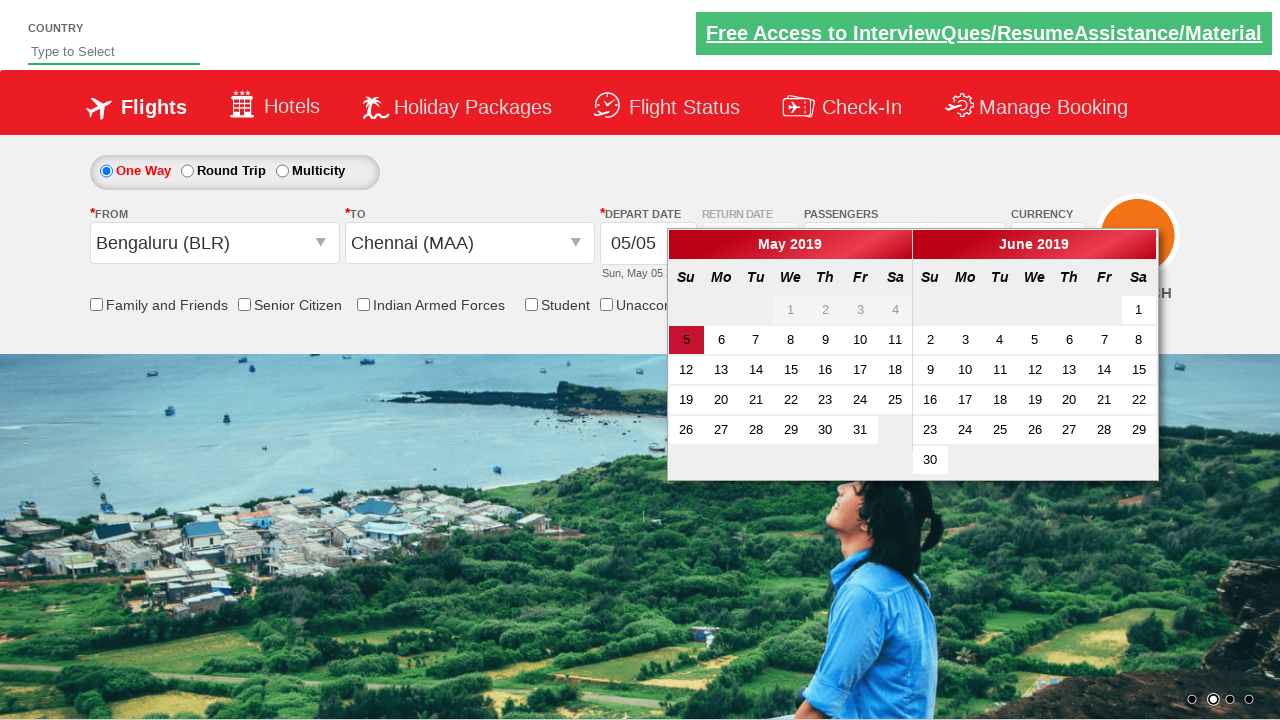